Tests JavaScript confirmation alert handling by clicking a button to trigger a confirmation dialog, accepting it, and verifying the result message is displayed correctly.

Starting URL: http://the-internet.herokuapp.com/javascript_alerts

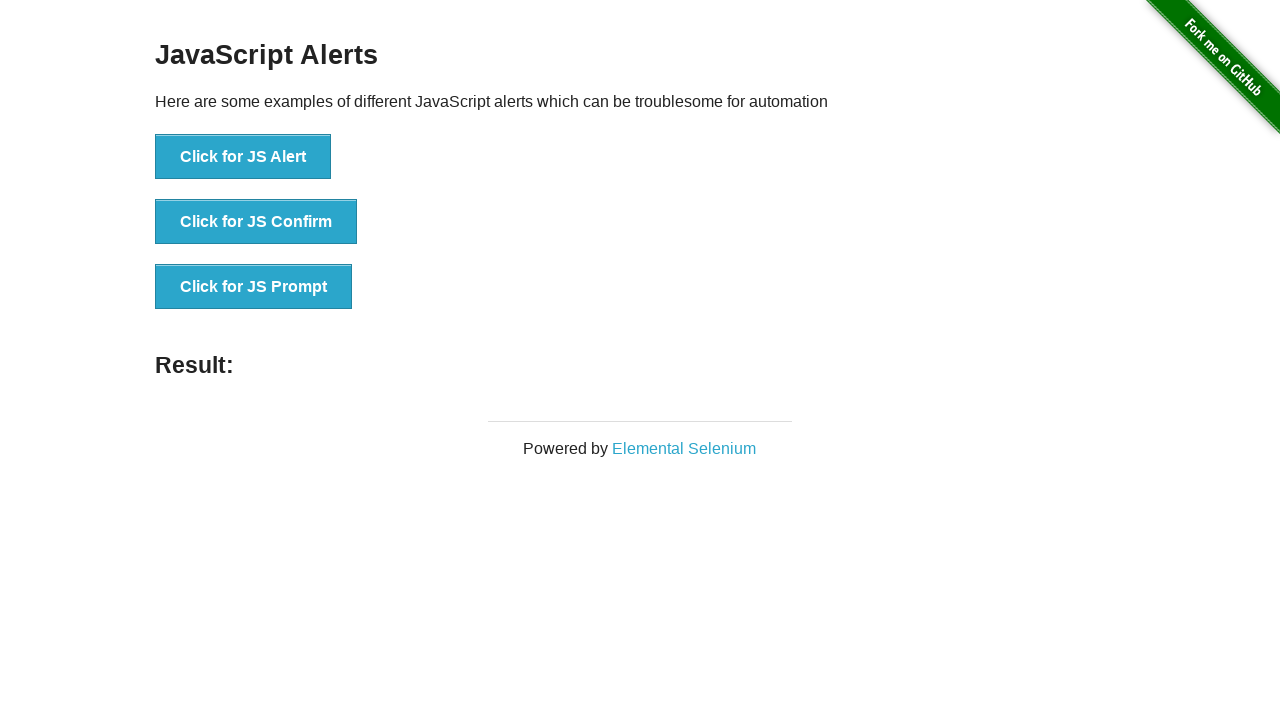

Navigated to JavaScript alerts test page
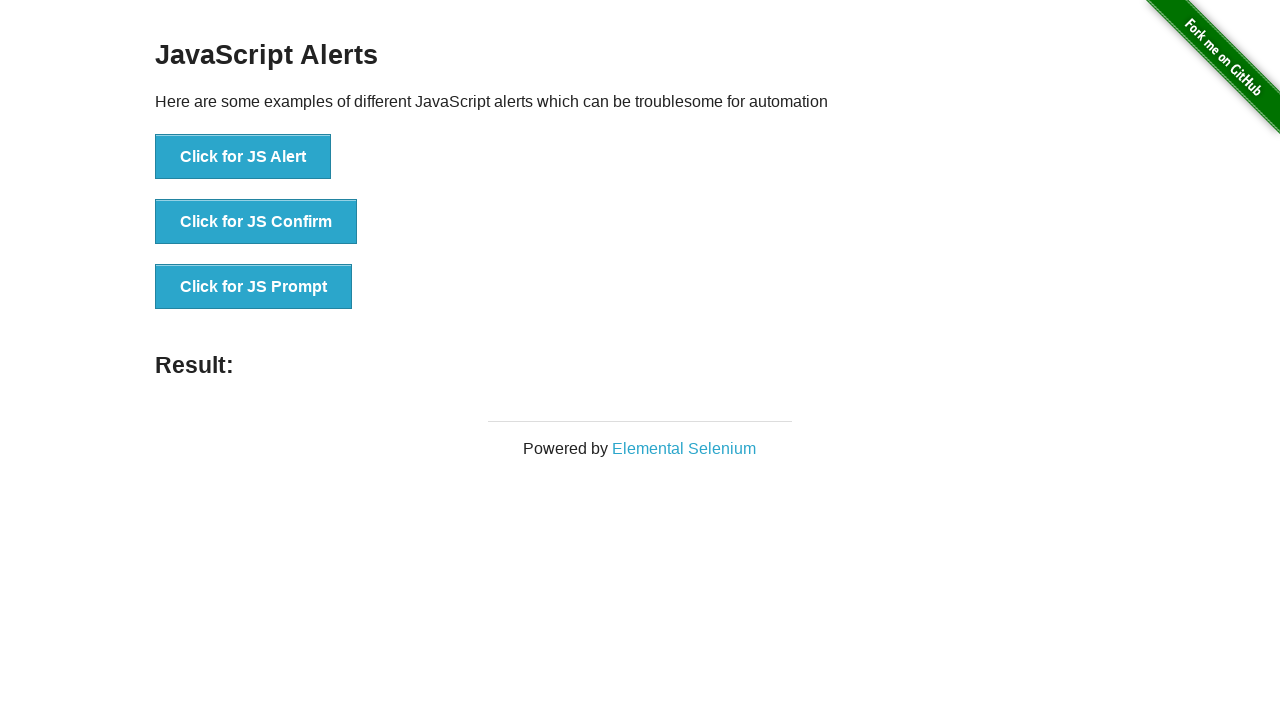

Set up dialog handler to accept confirmation alerts
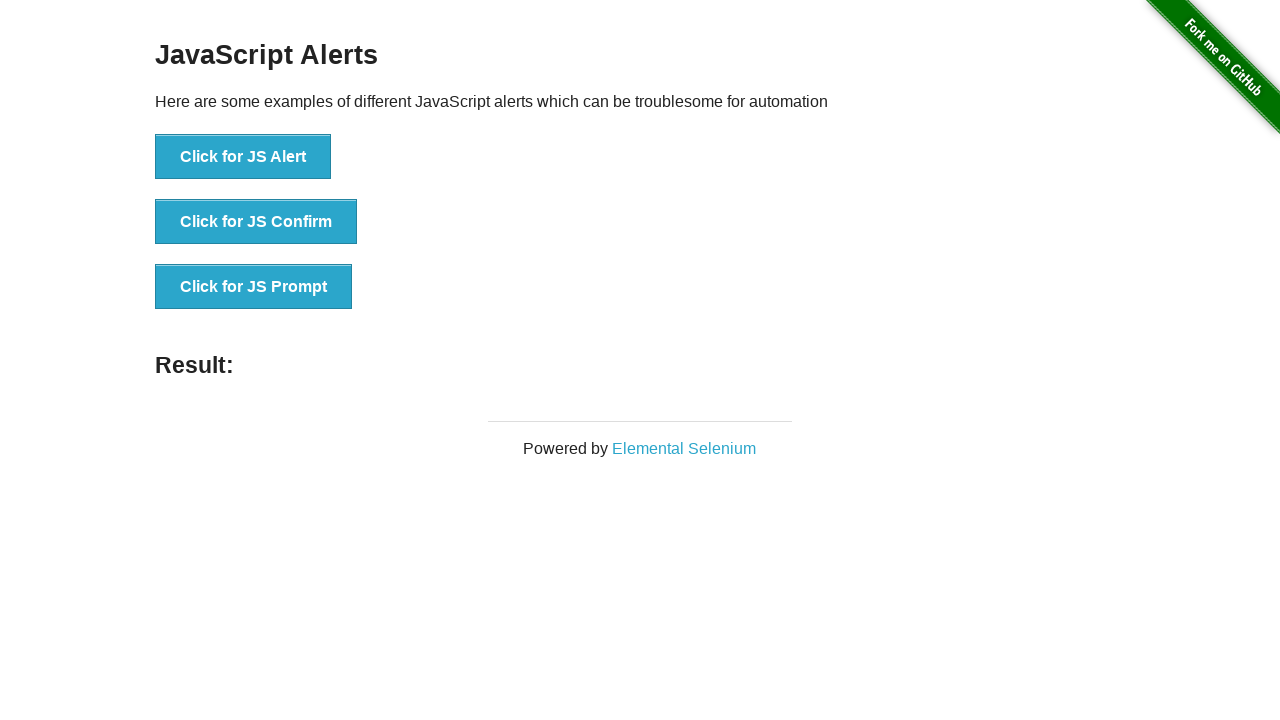

Clicked the confirmation alert button at (256, 222) on button >> nth=1
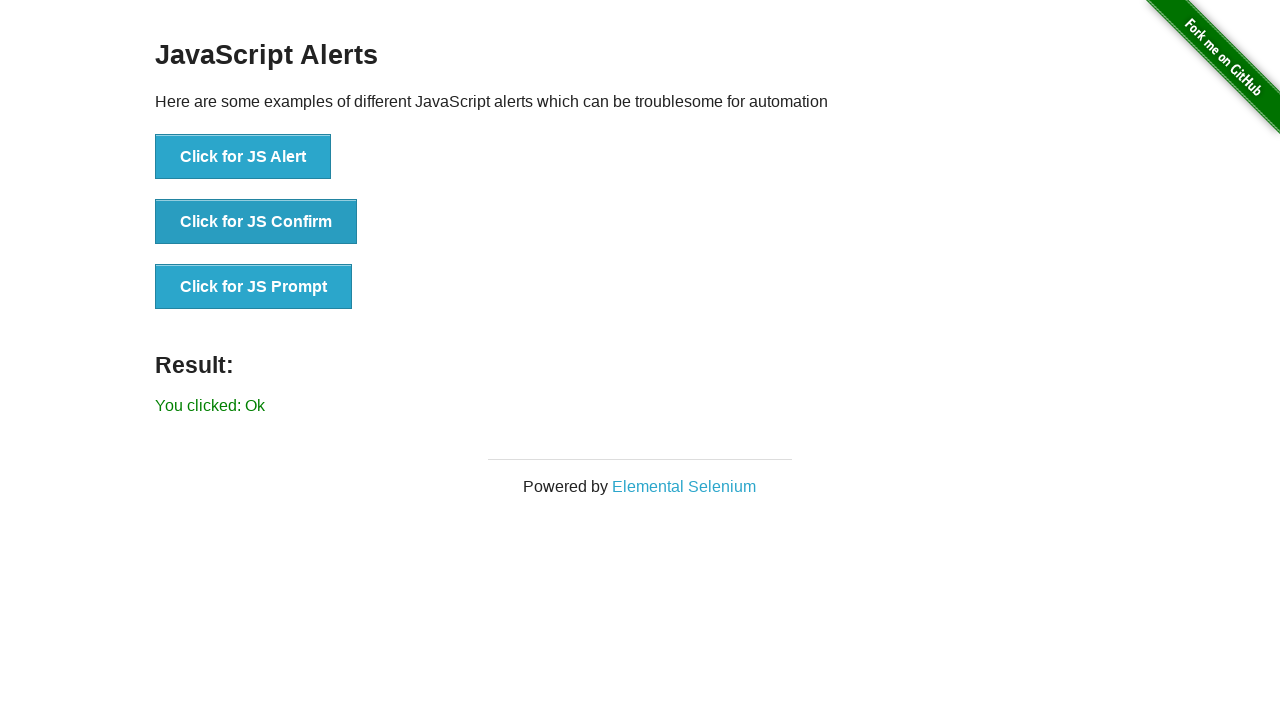

Result message appeared after accepting confirmation
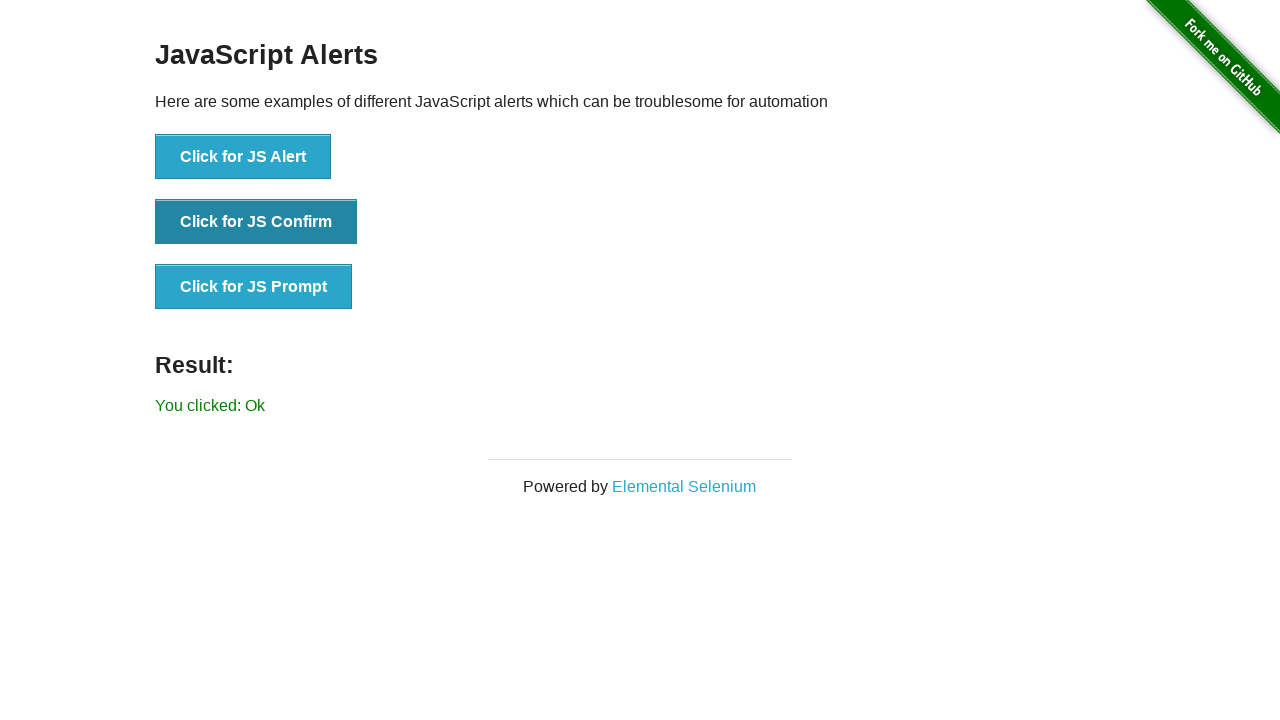

Retrieved result text: 'You clicked: Ok'
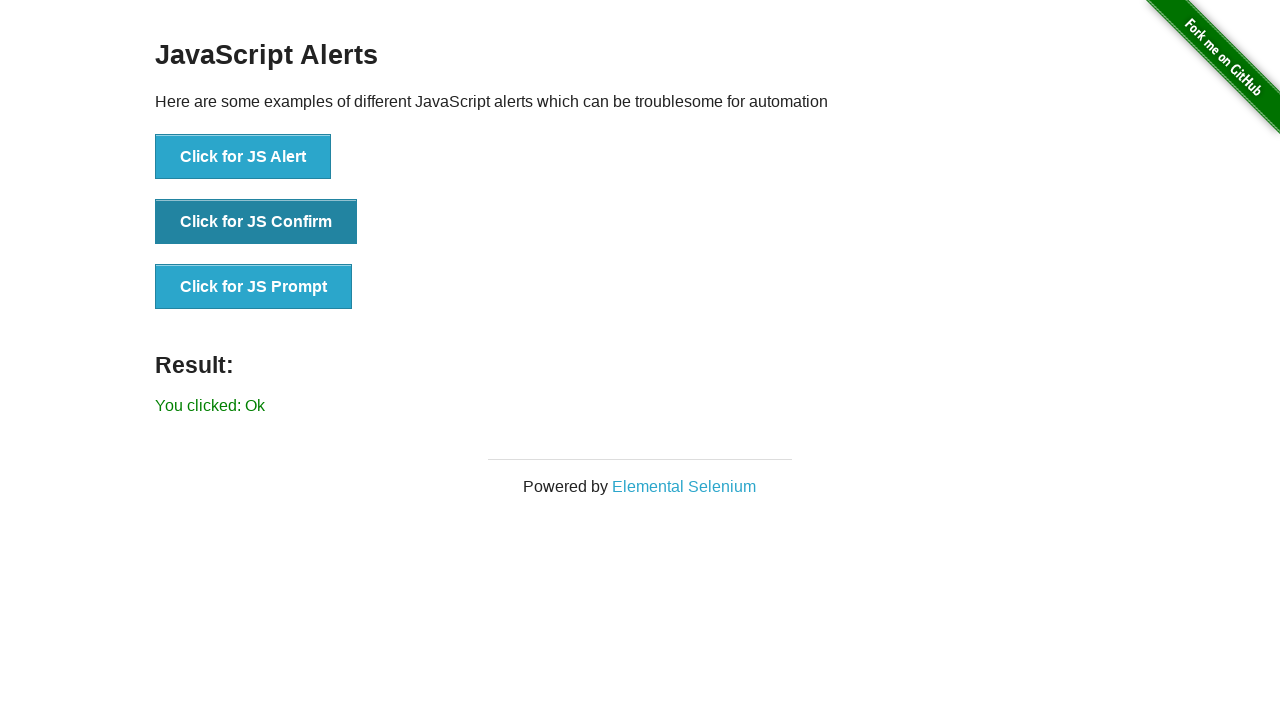

Verified result message is 'You clicked: Ok'
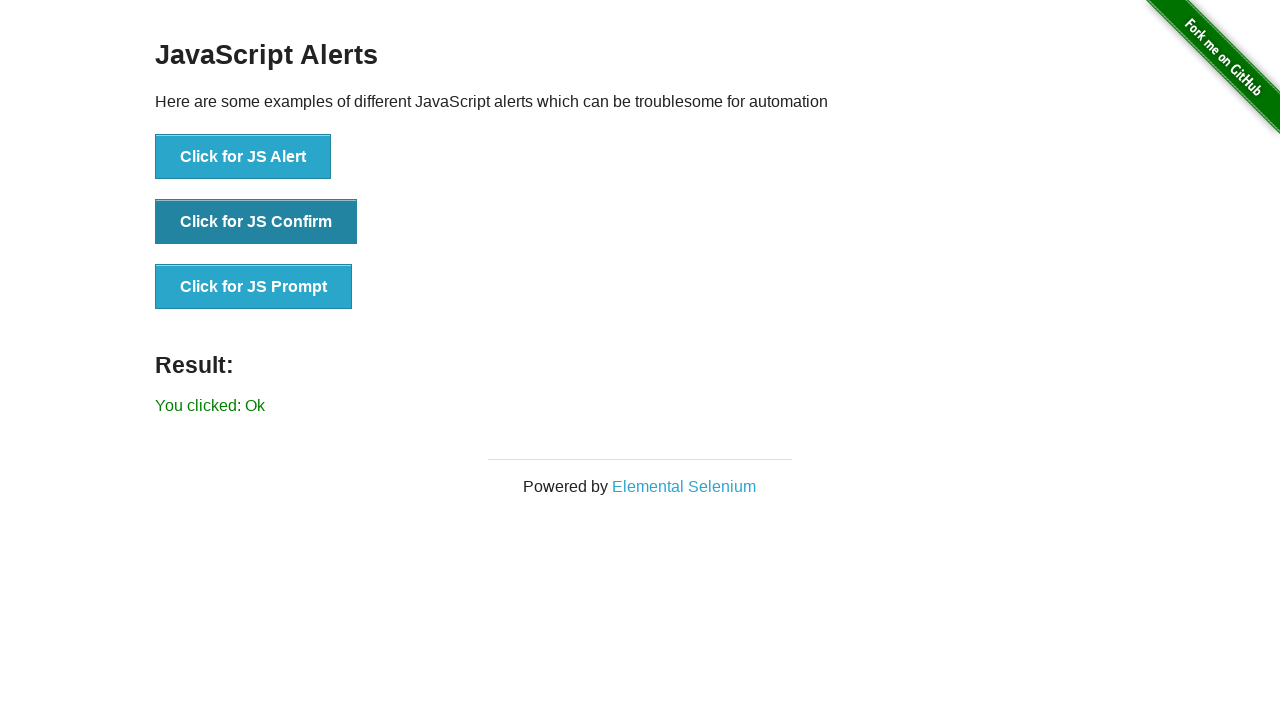

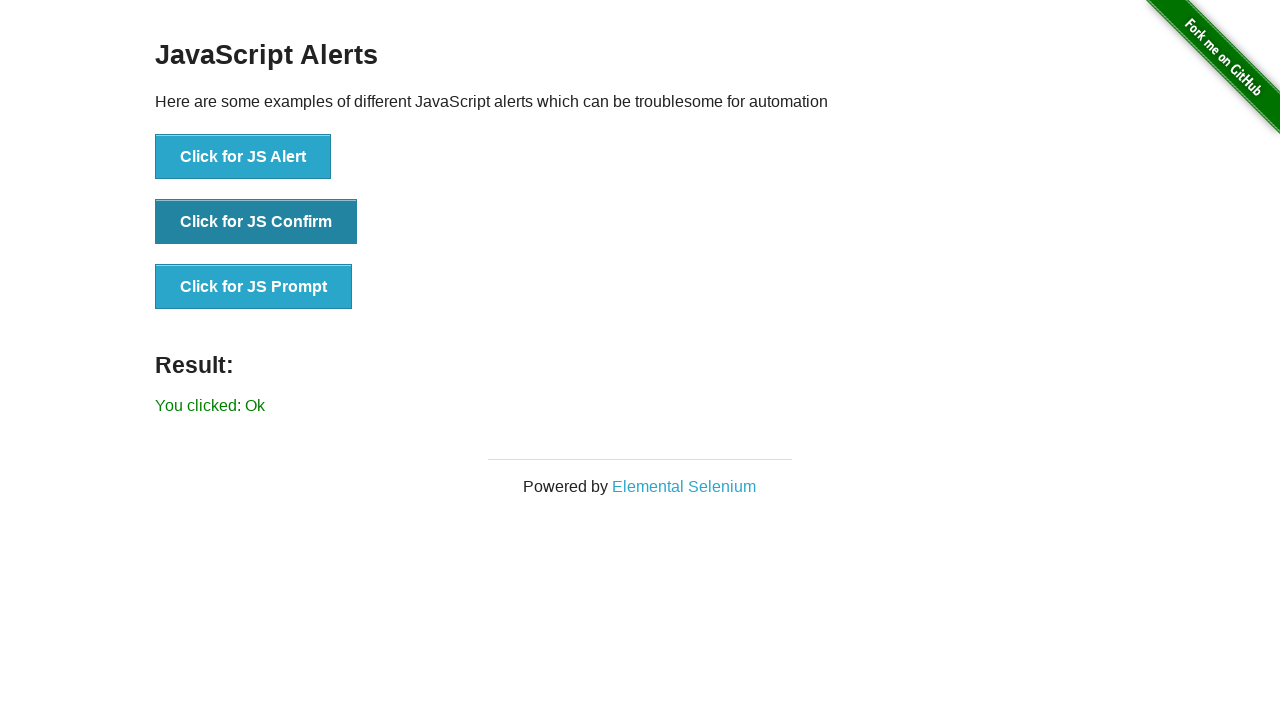